Tests JavaScript confirm alert functionality by clicking a button to trigger the alert, dismissing it, and verifying the cancel result is displayed

Starting URL: https://the-internet.herokuapp.com/javascript_alerts

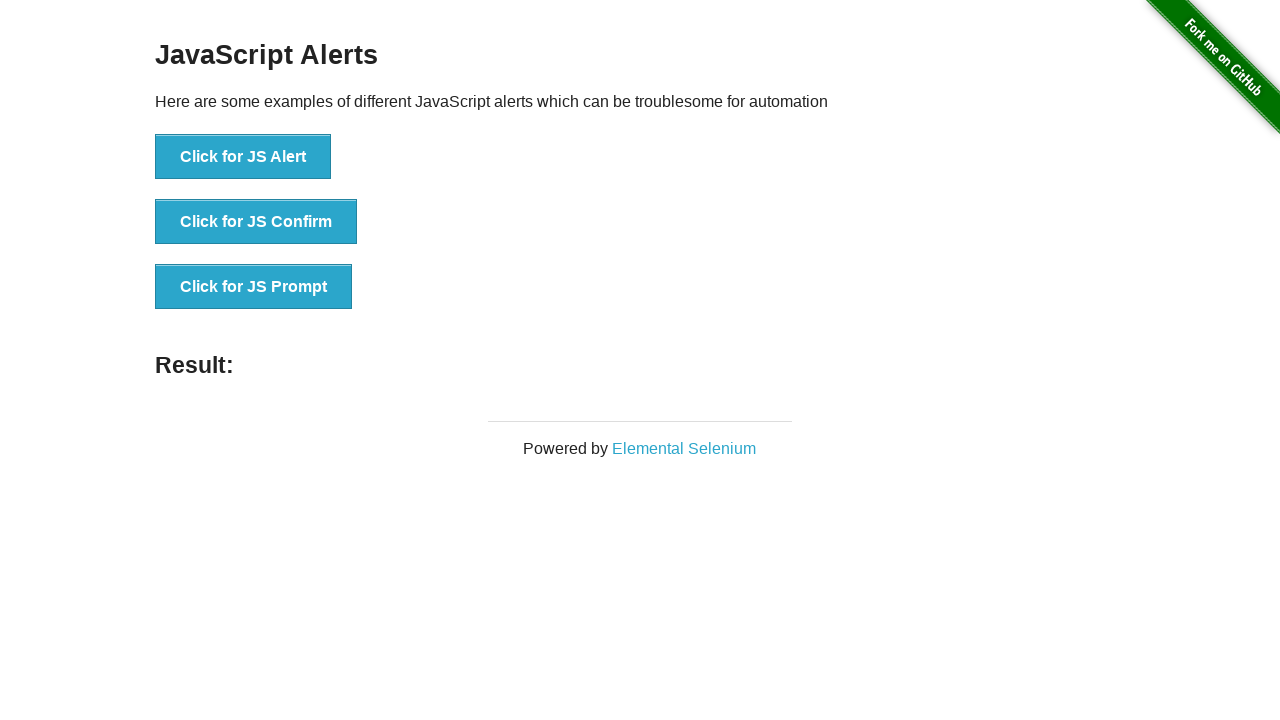

Clicked the JS Confirm button to trigger alert at (256, 222) on xpath=//button[@onclick='jsConfirm()']
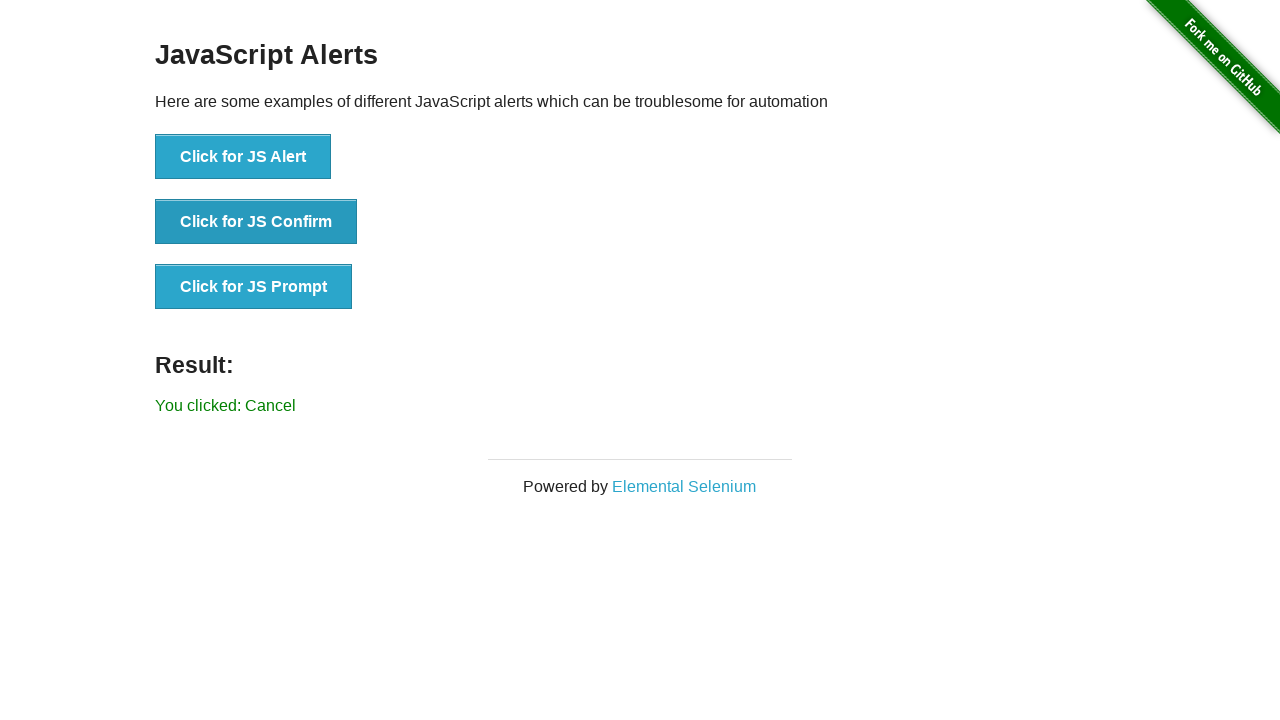

Set up dialog handler to dismiss the confirm alert
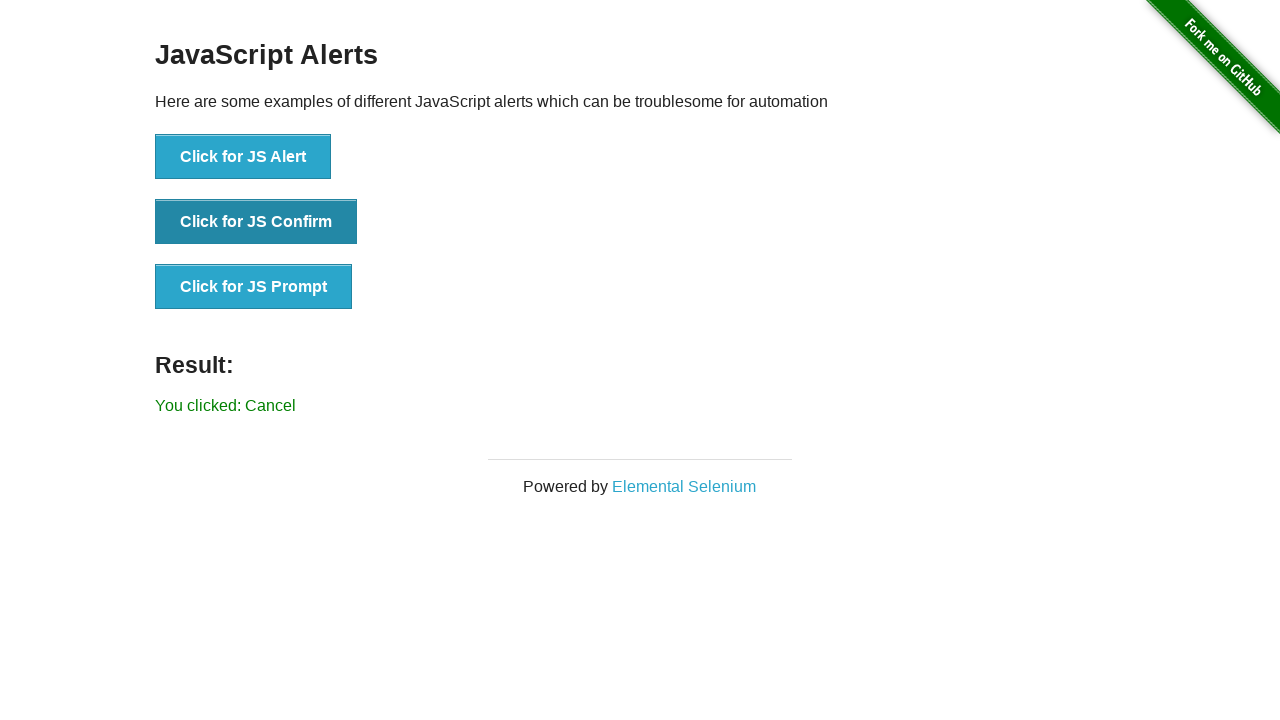

Waited for result text to appear
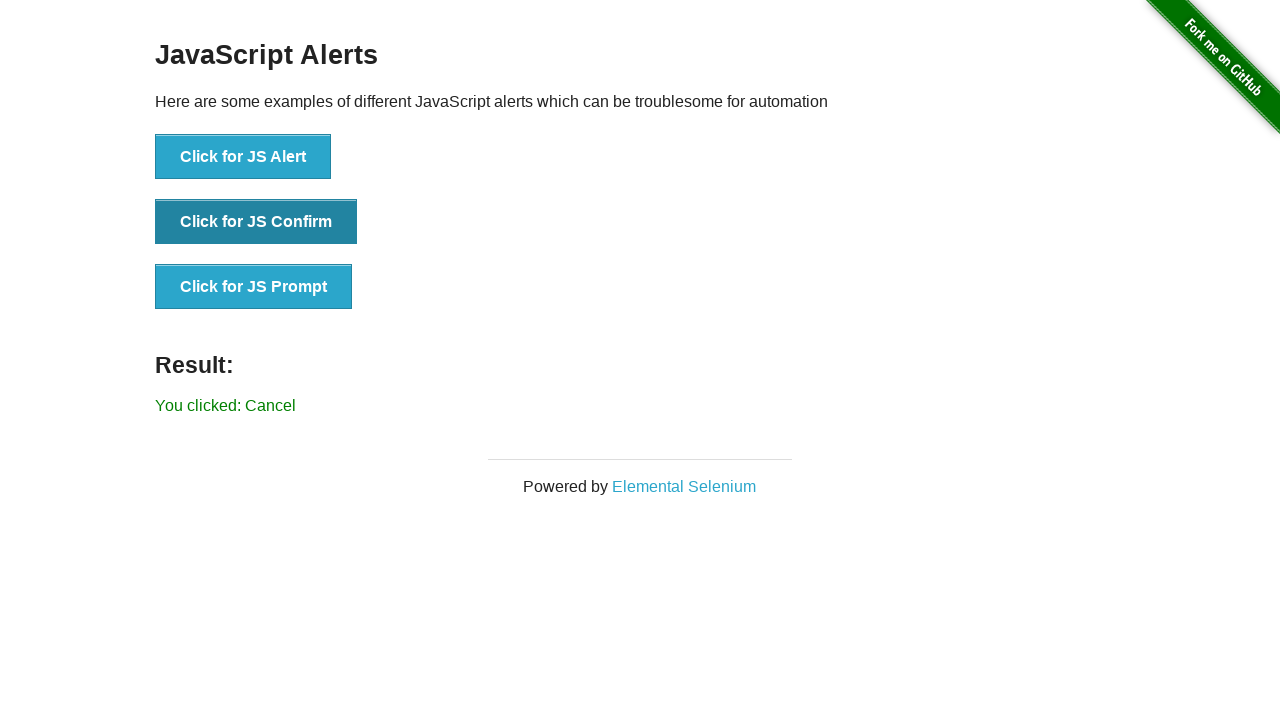

Retrieved result text from page
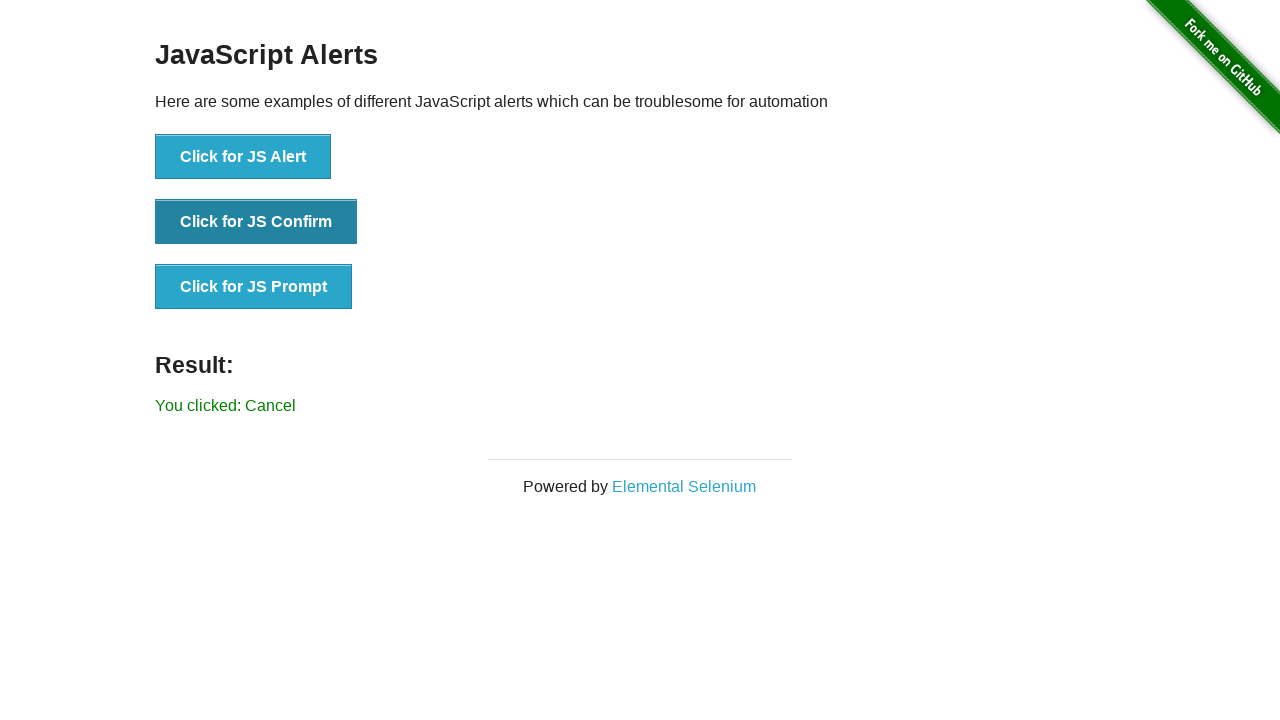

Verified result text equals 'You clicked: Cancel'
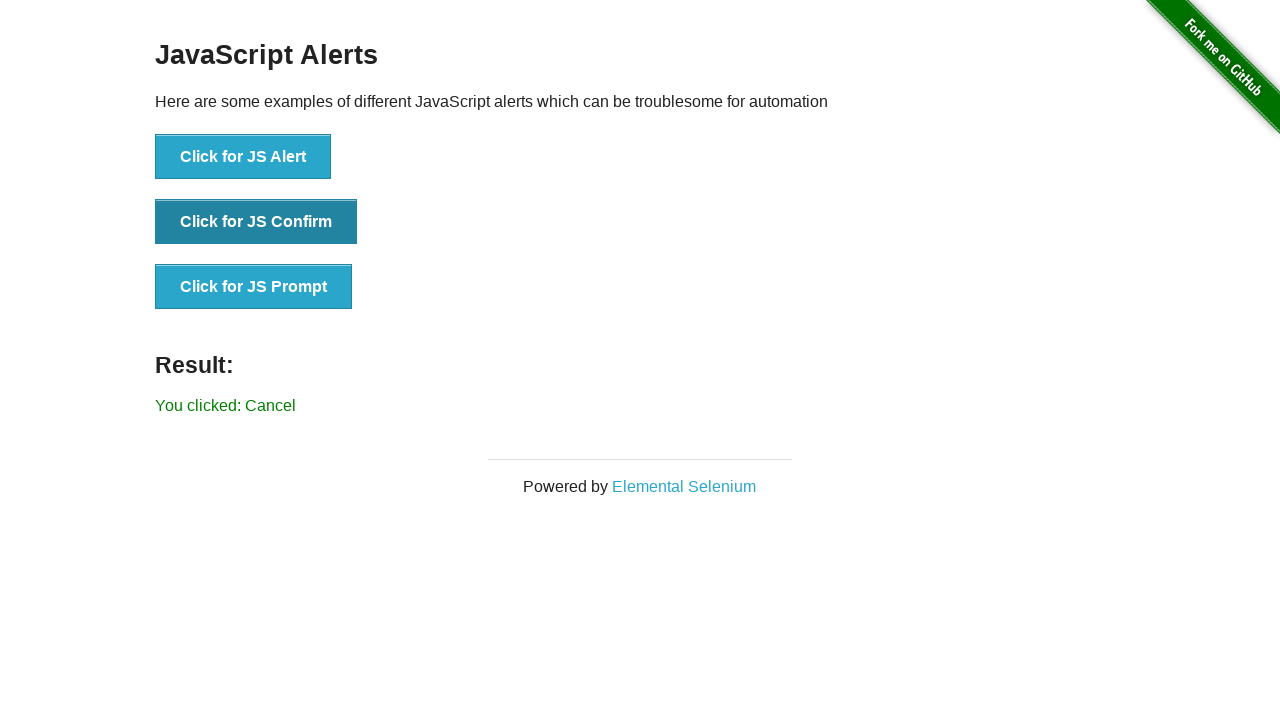

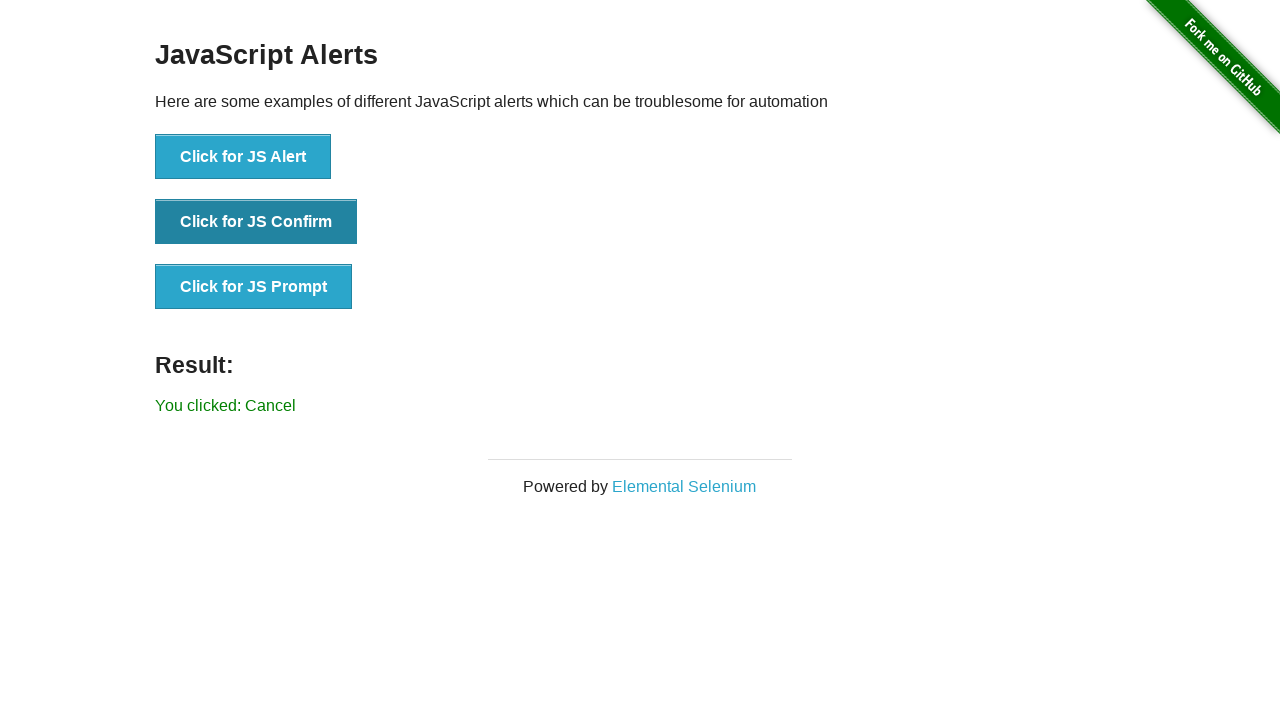